Tests filtering books by the Selenium category by clicking on the category link and verifying only Selenium books are displayed.

Starting URL: https://practice.automationtesting.in/shop/

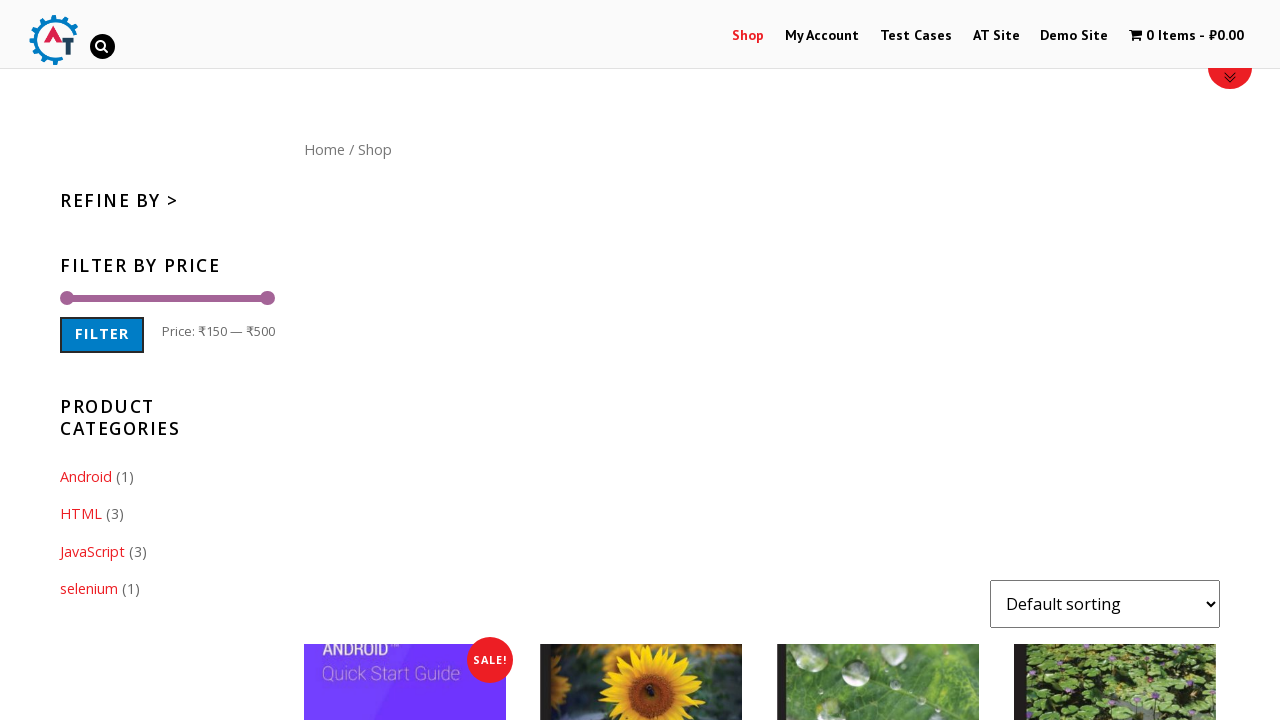

Waited for Selenium category link to be present
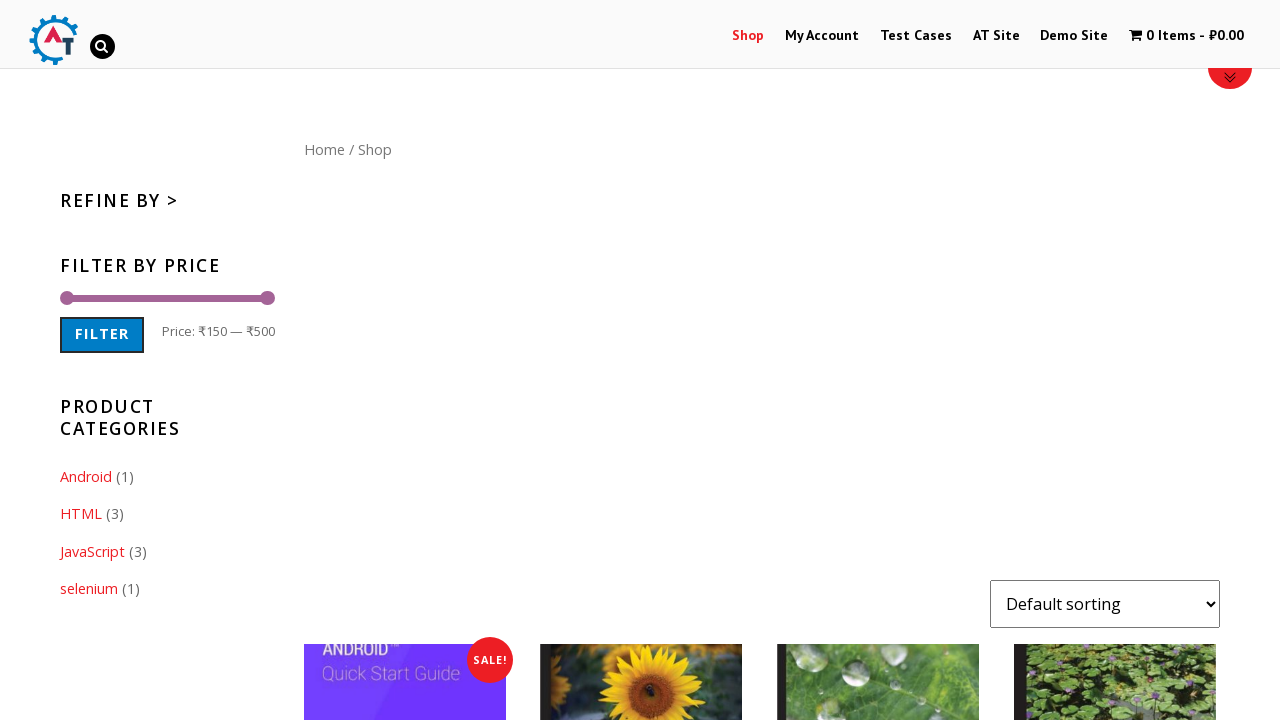

Clicked on Selenium category link at (89, 589) on .cat-item-17 > a
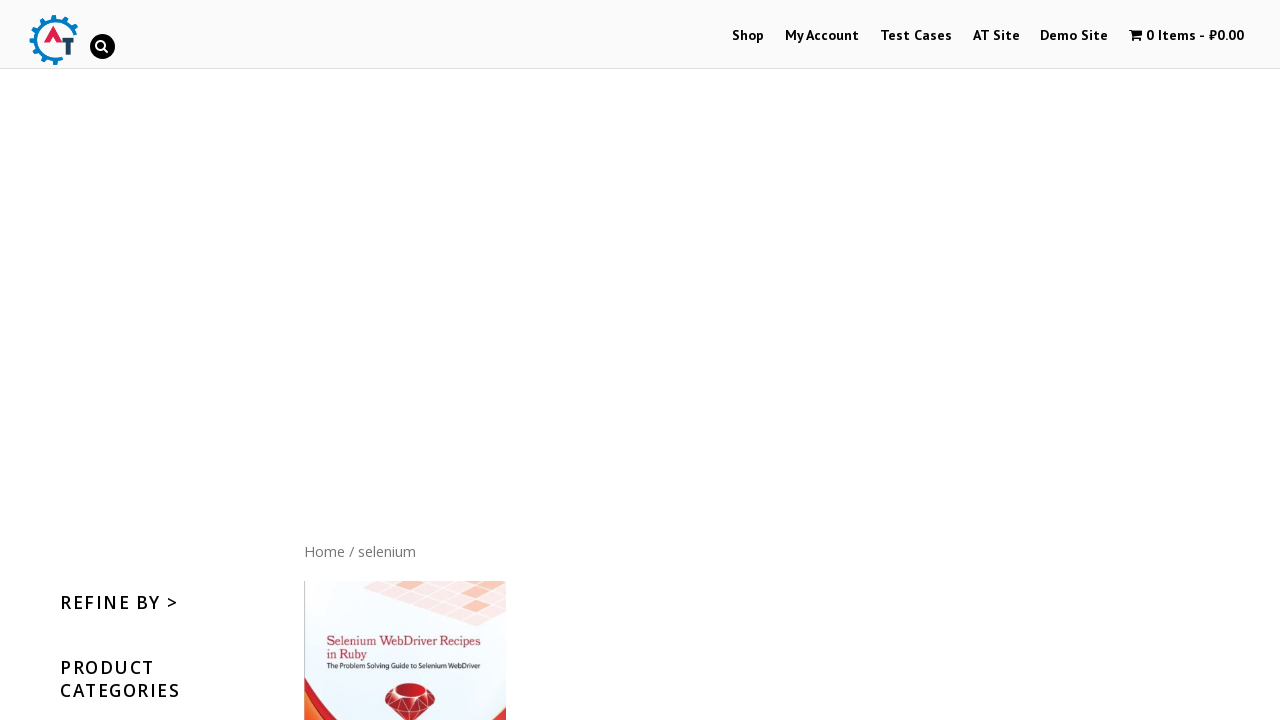

Waited for filtered products to load and verify only Selenium books are displayed
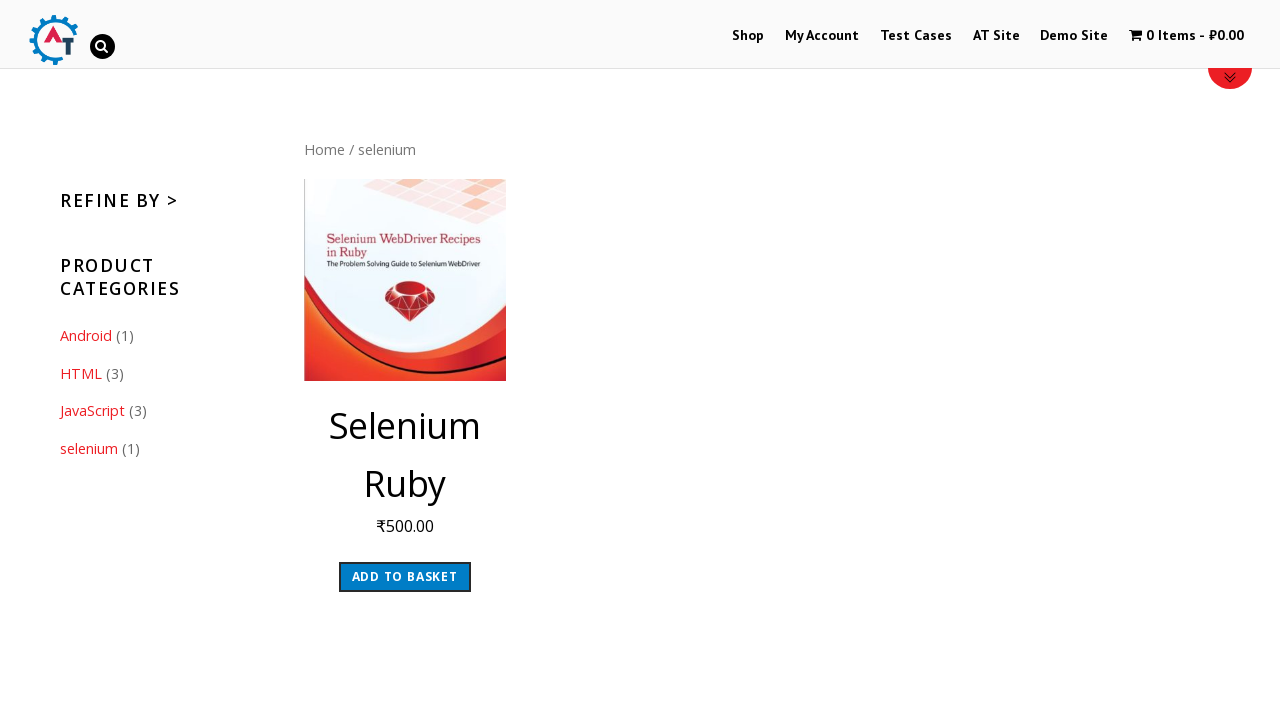

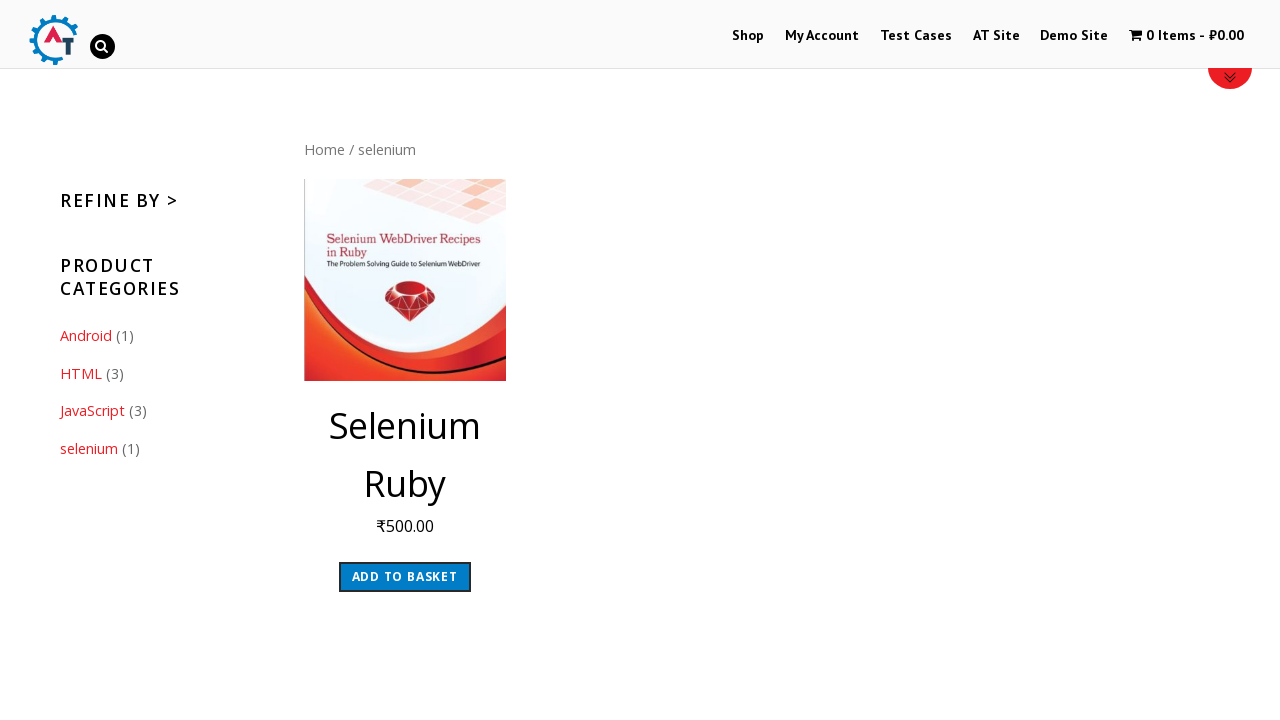